Tests table interaction on an automation practice page by verifying the table structure exists and navigating through table rows and cells.

Starting URL: https://rahulshettyacademy.com/AutomationPractice/

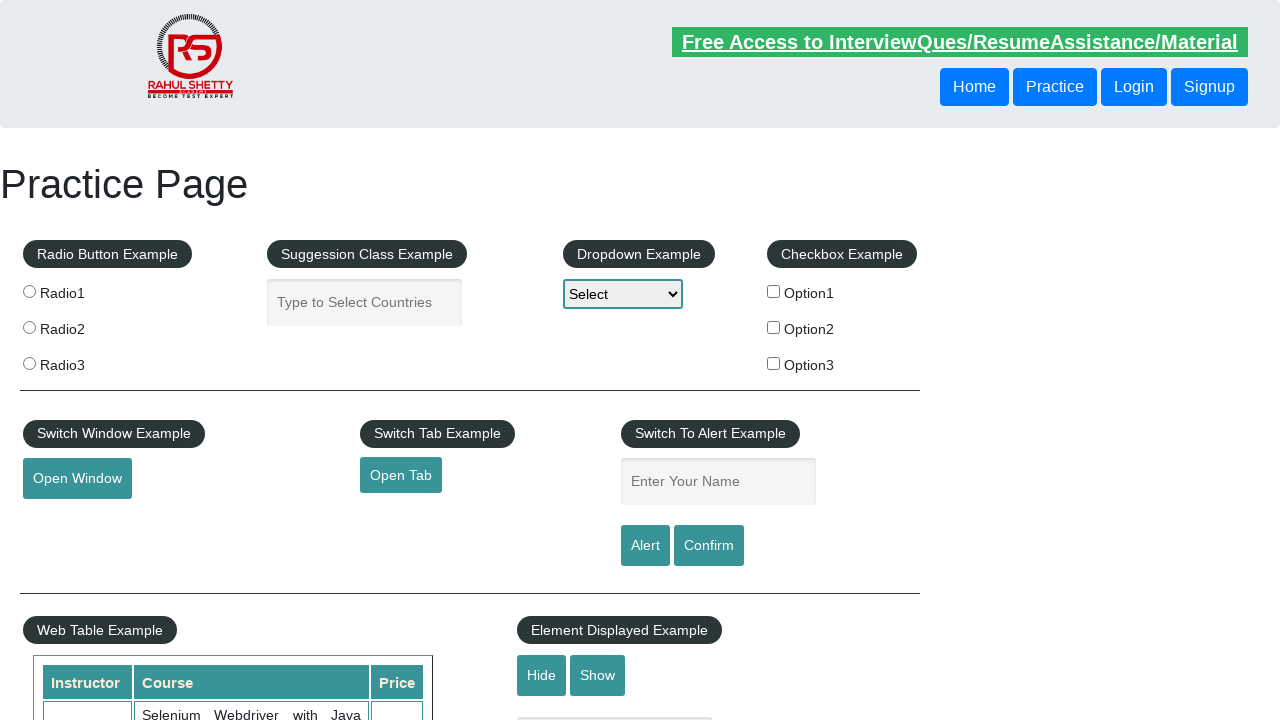

Waited for table with class 'table-display' to load
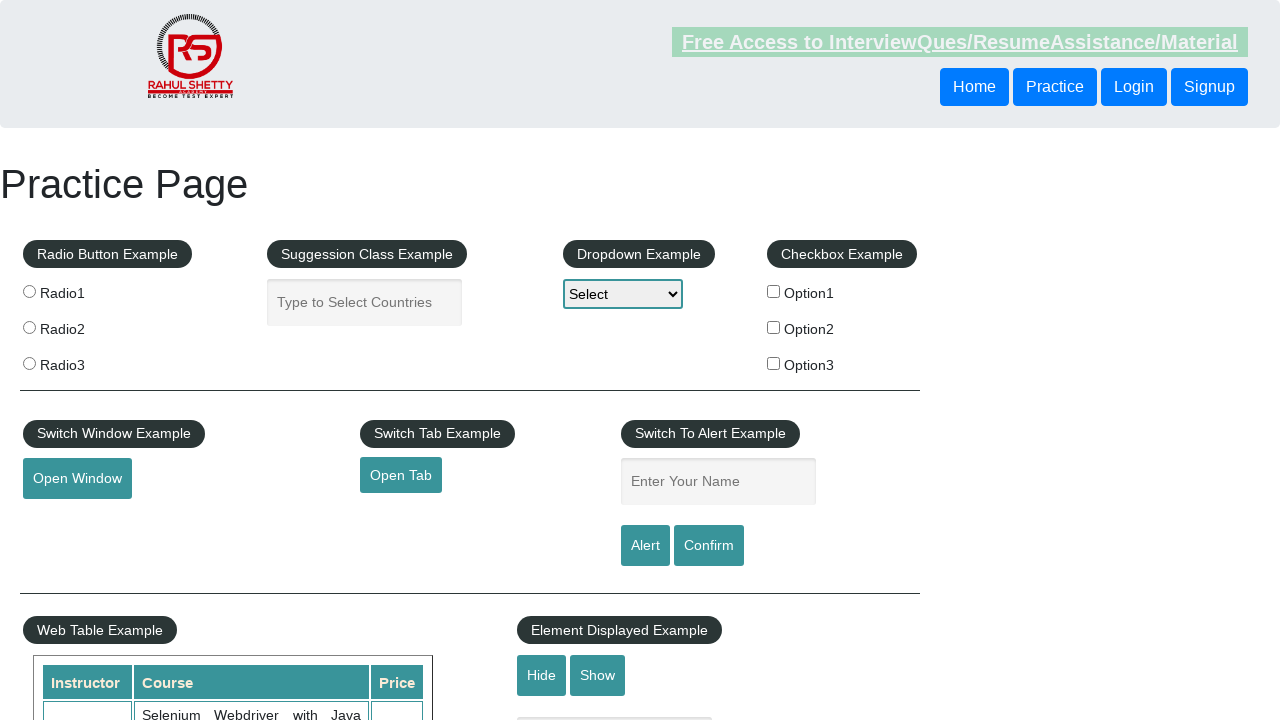

Located table body element
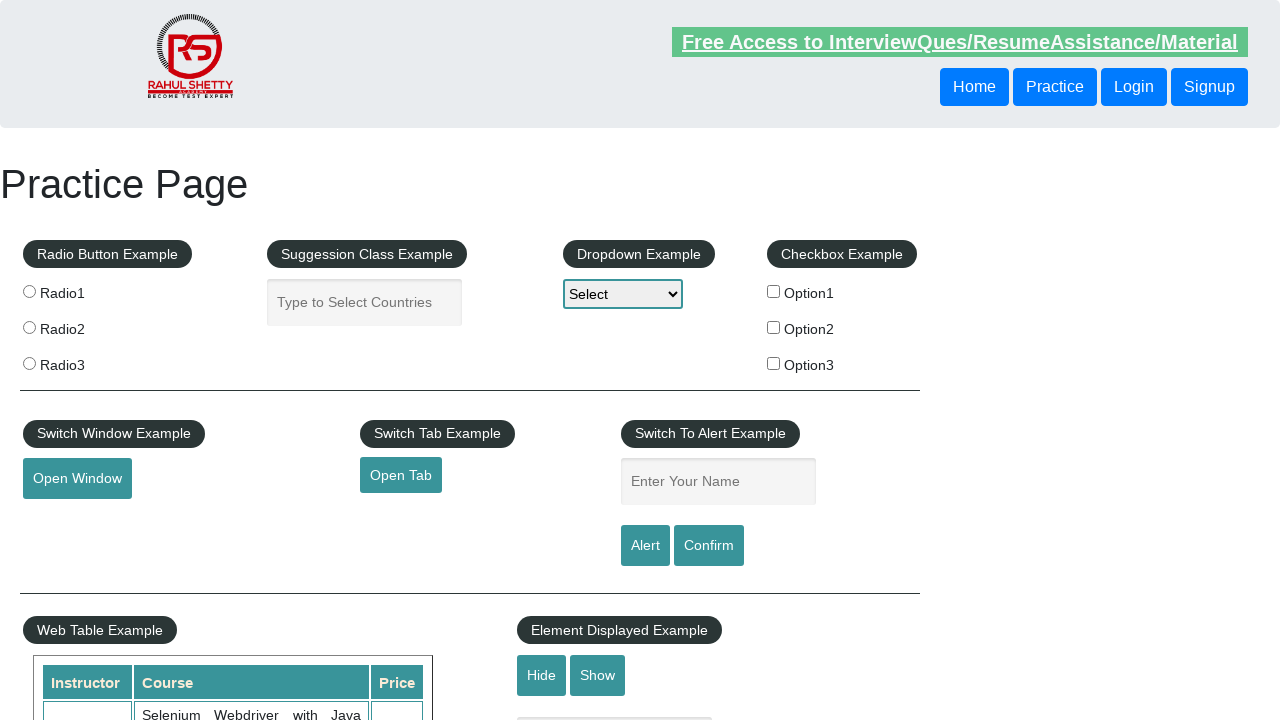

Verified first table row exists
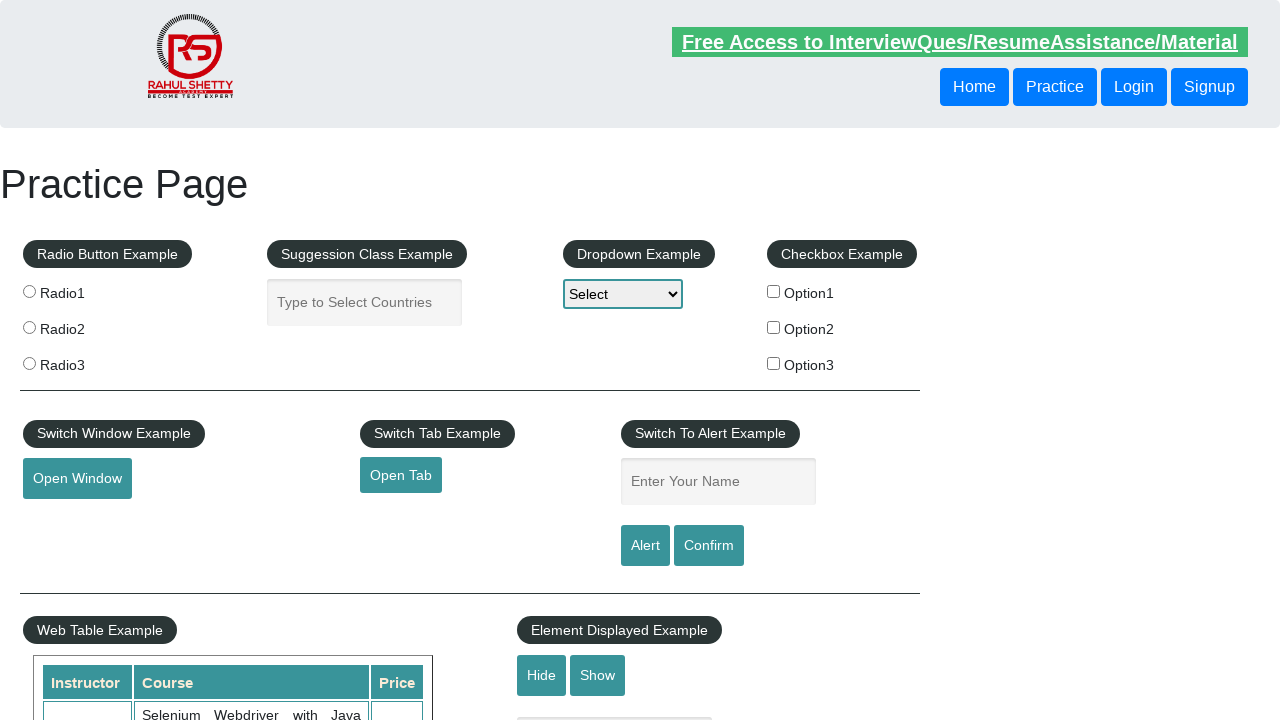

Verified header columns exist in first table row
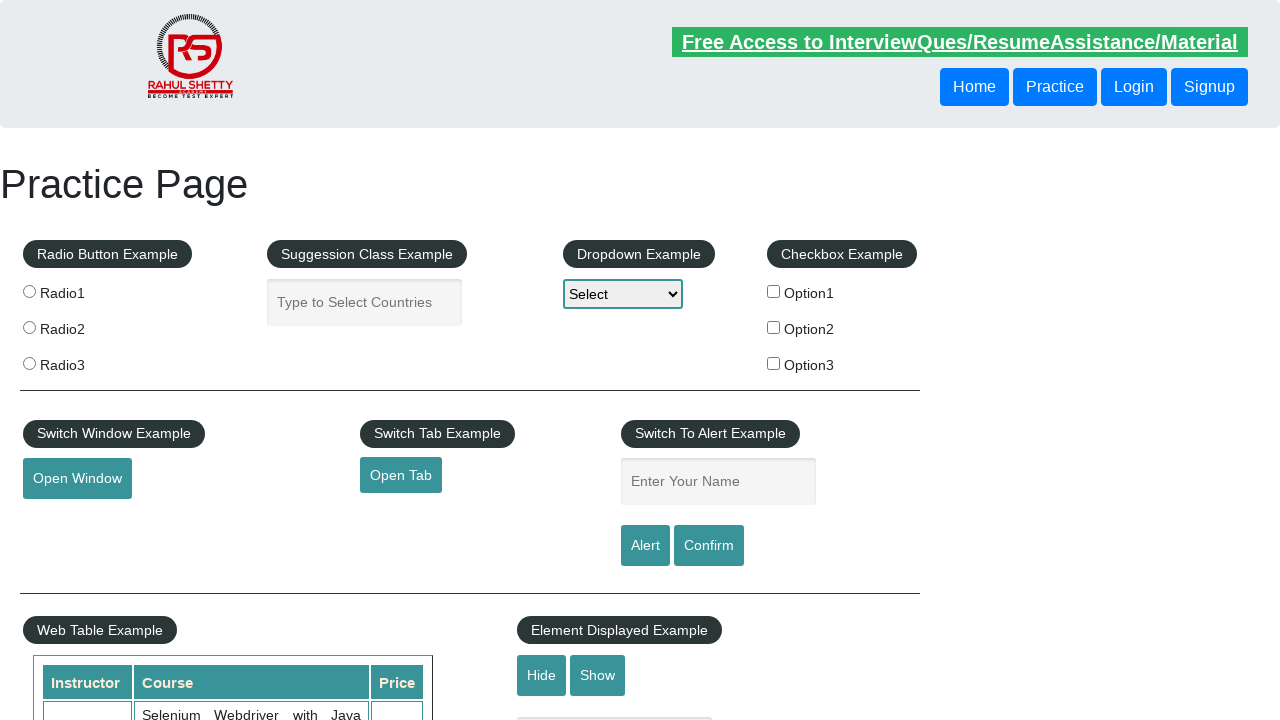

Verified data cells exist in third table row
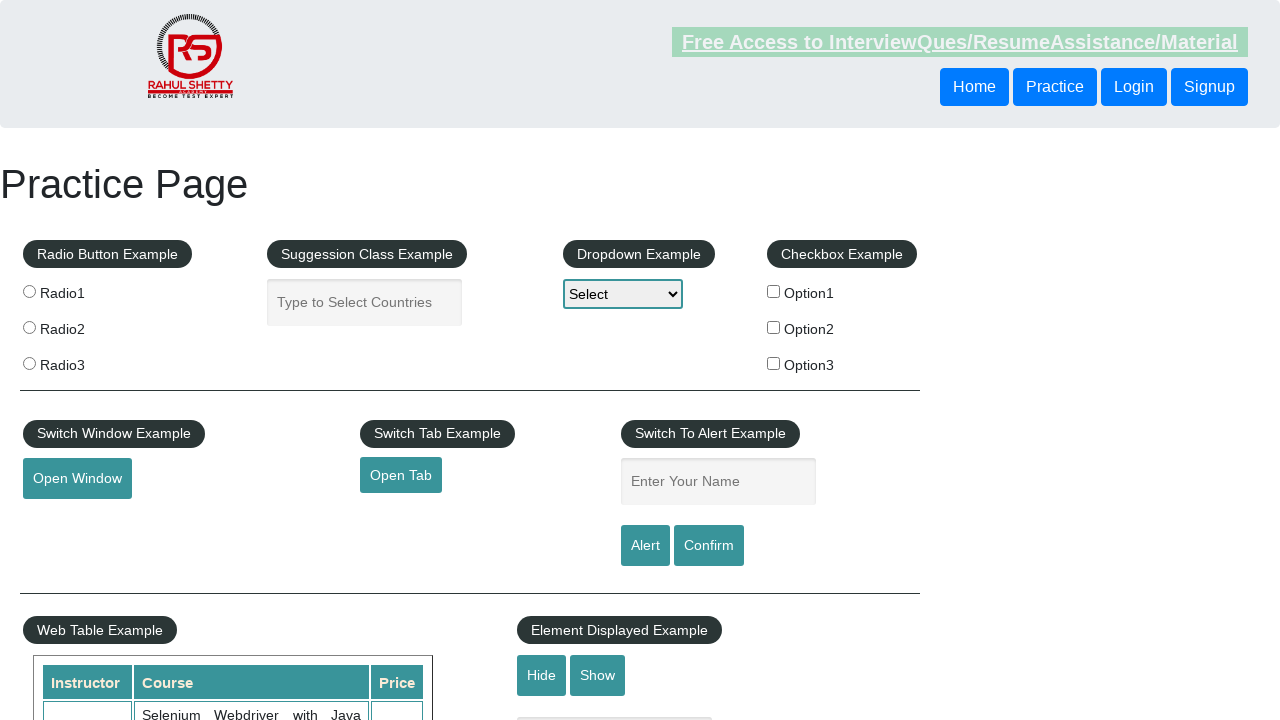

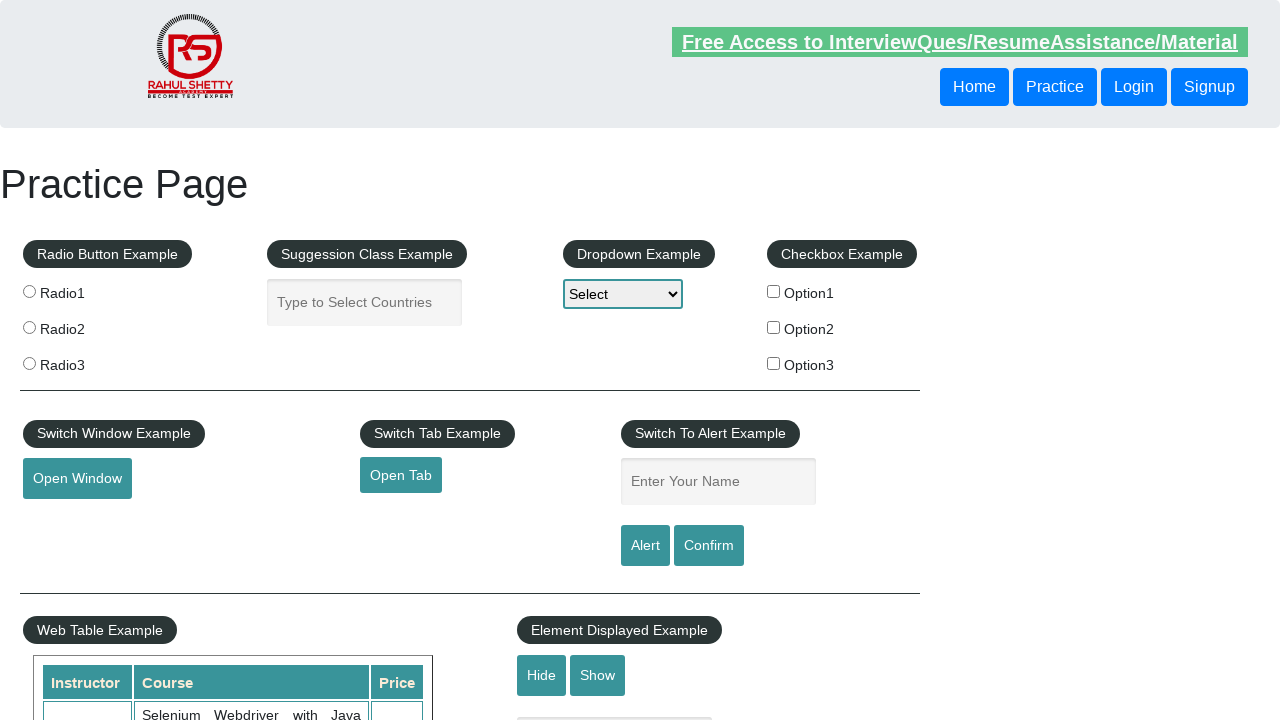